Tests window handling by clicking buttons that open new windows, switching between them, and performing actions in each window

Starting URL: https://skpatro.github.io/demo/links/

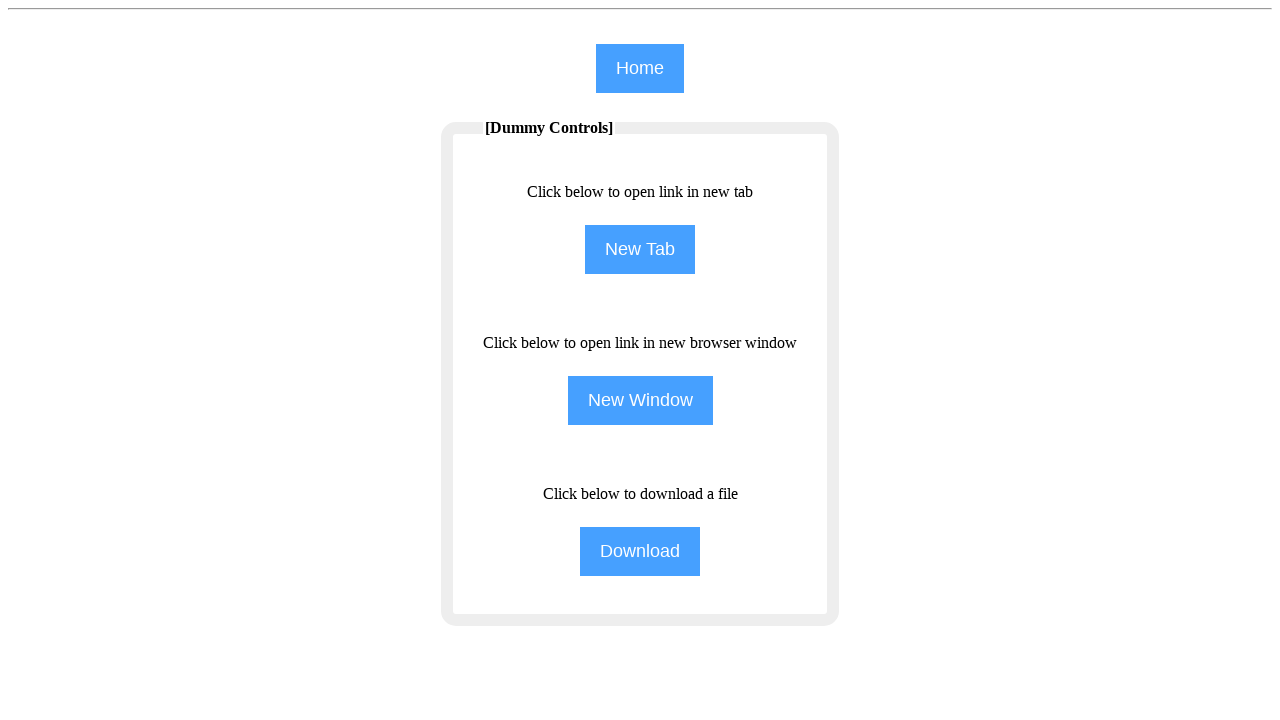

Clicked third button to open new window at (640, 400) on (//input[@class='btn'])[3]
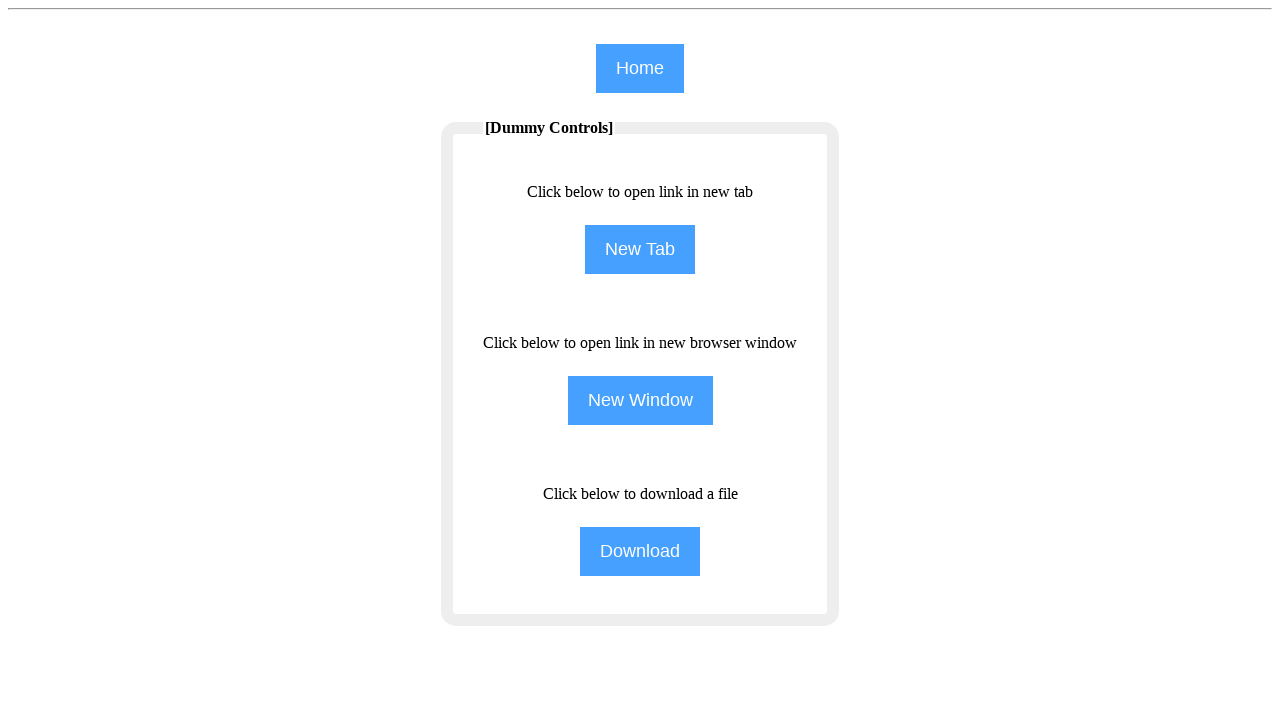

New window loaded and ready
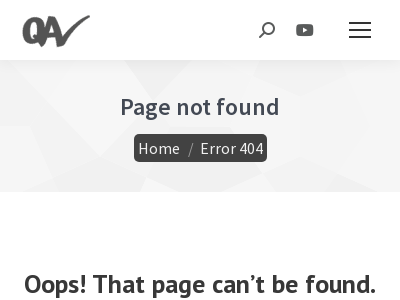

Clicked Home link in new window at (158, 148) on xpath=//span[text()='Home']
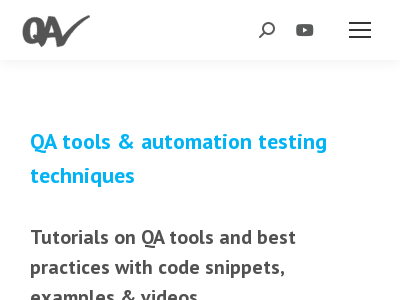

Clicked first button on original page at (640, 68) on (//input[@class='btn'])[1]
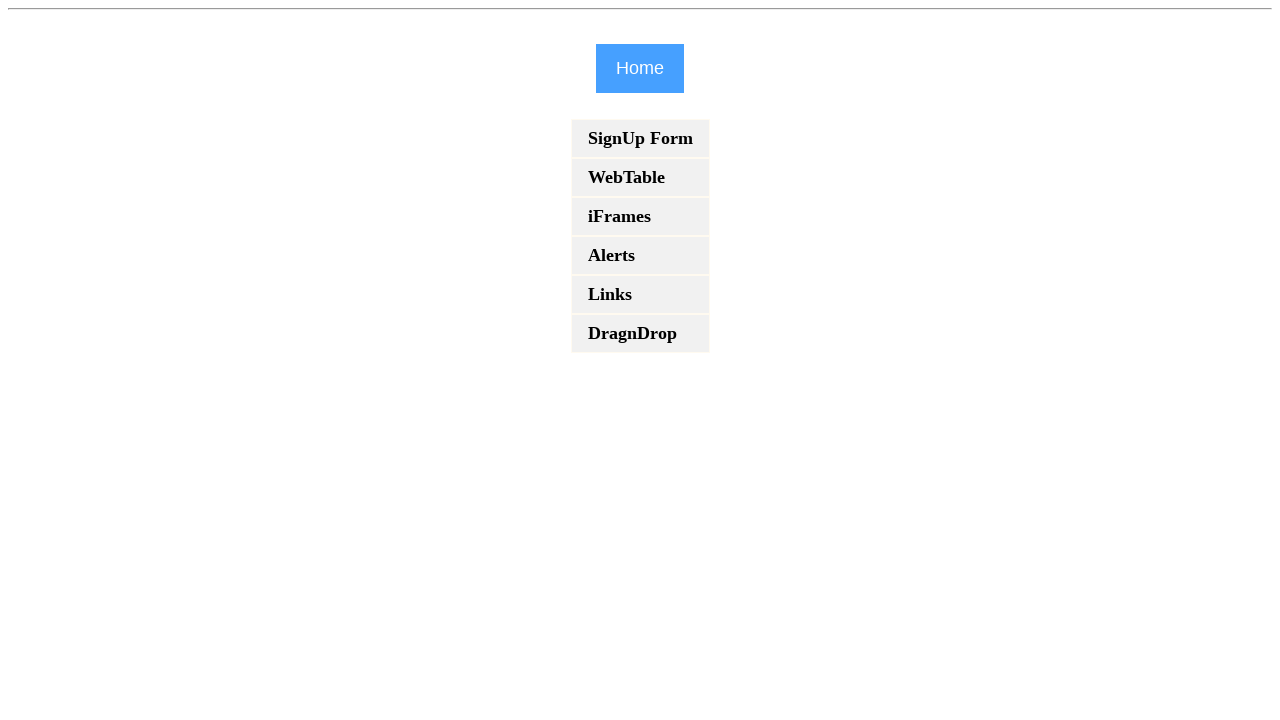

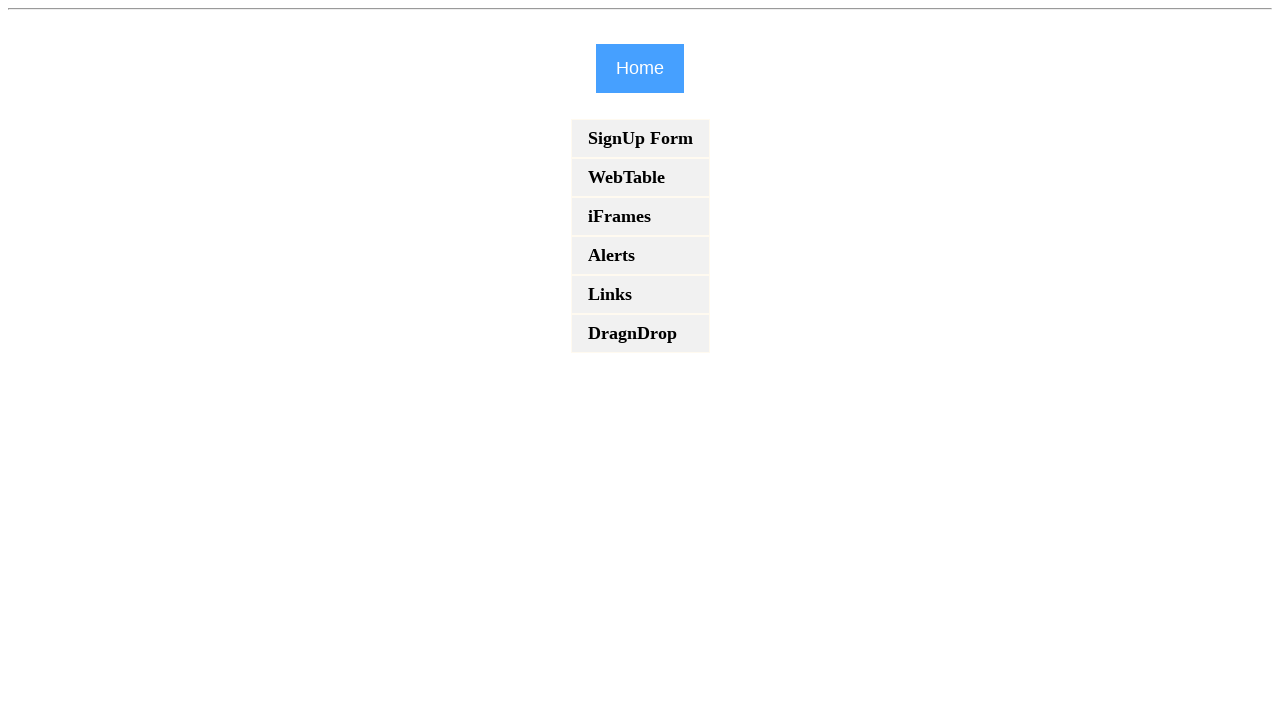